Tests handling of different alert types including simple alert, timed alert, confirm alert, and prompt alert with input

Starting URL: https://demoqa.com/alerts

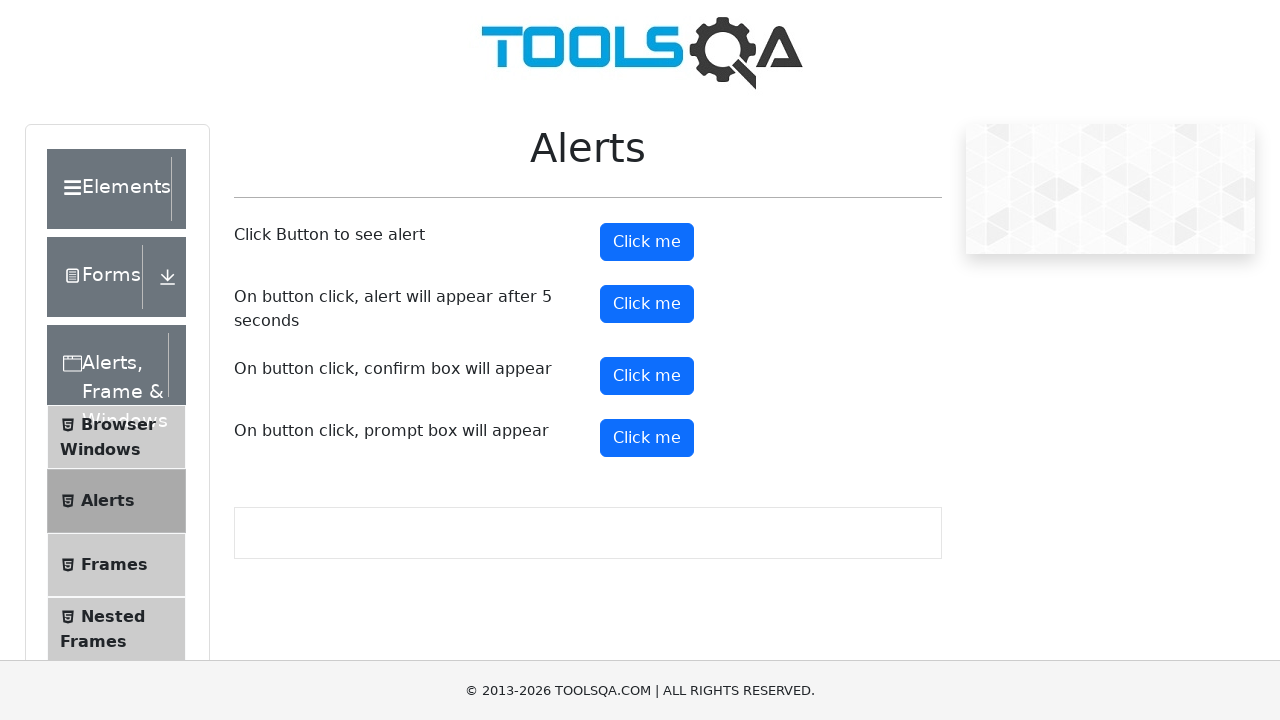

Clicked alert button to trigger simple alert at (647, 242) on #alertButton
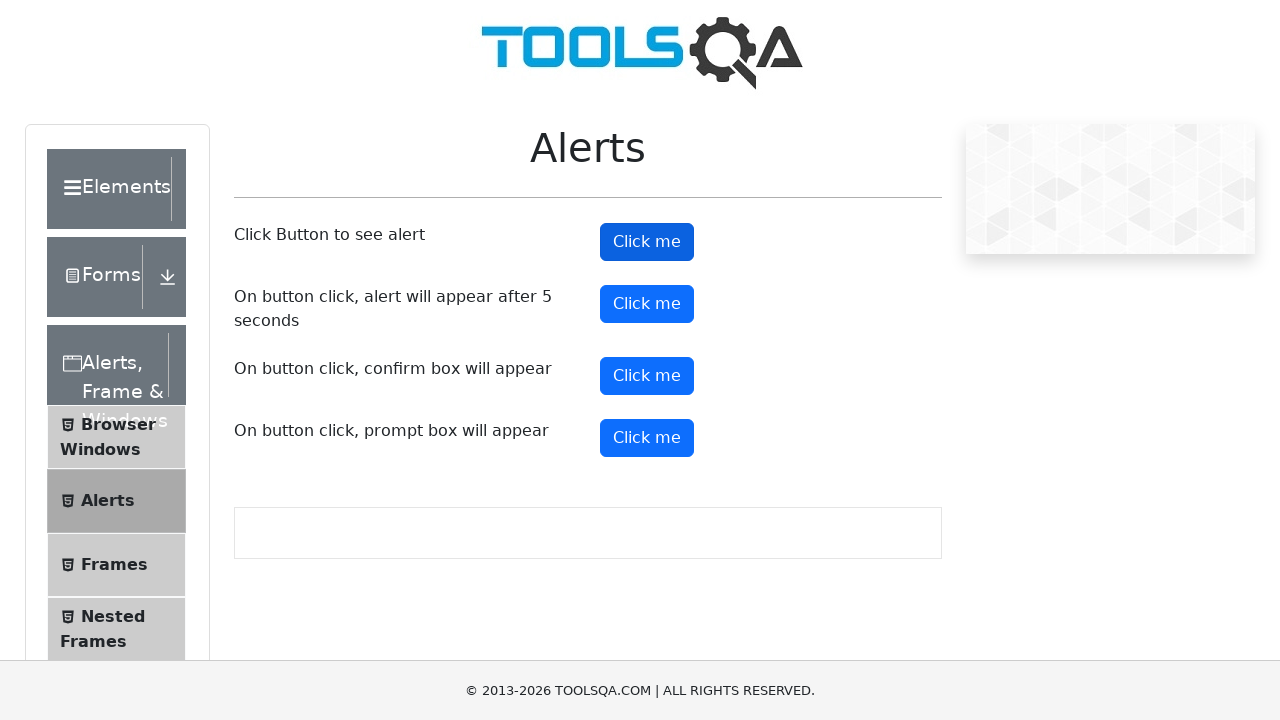

Set up dialog handler to accept simple alert
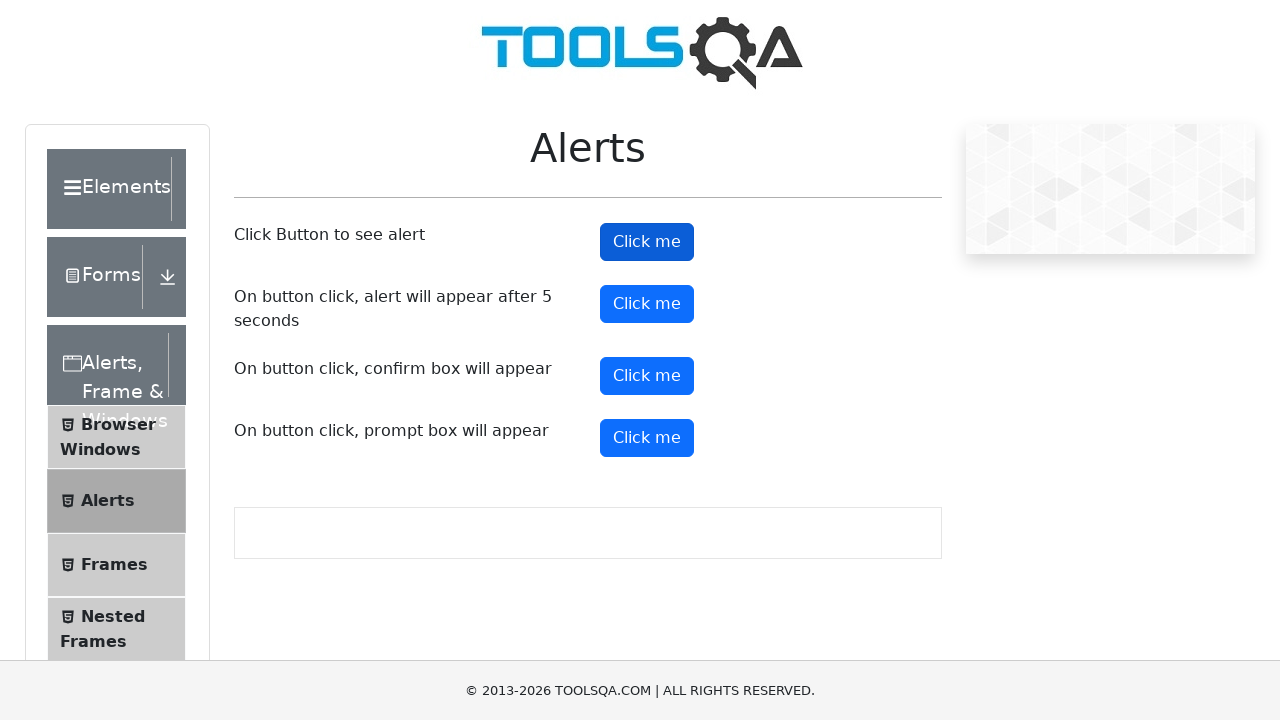

Waited for simple alert to be processed
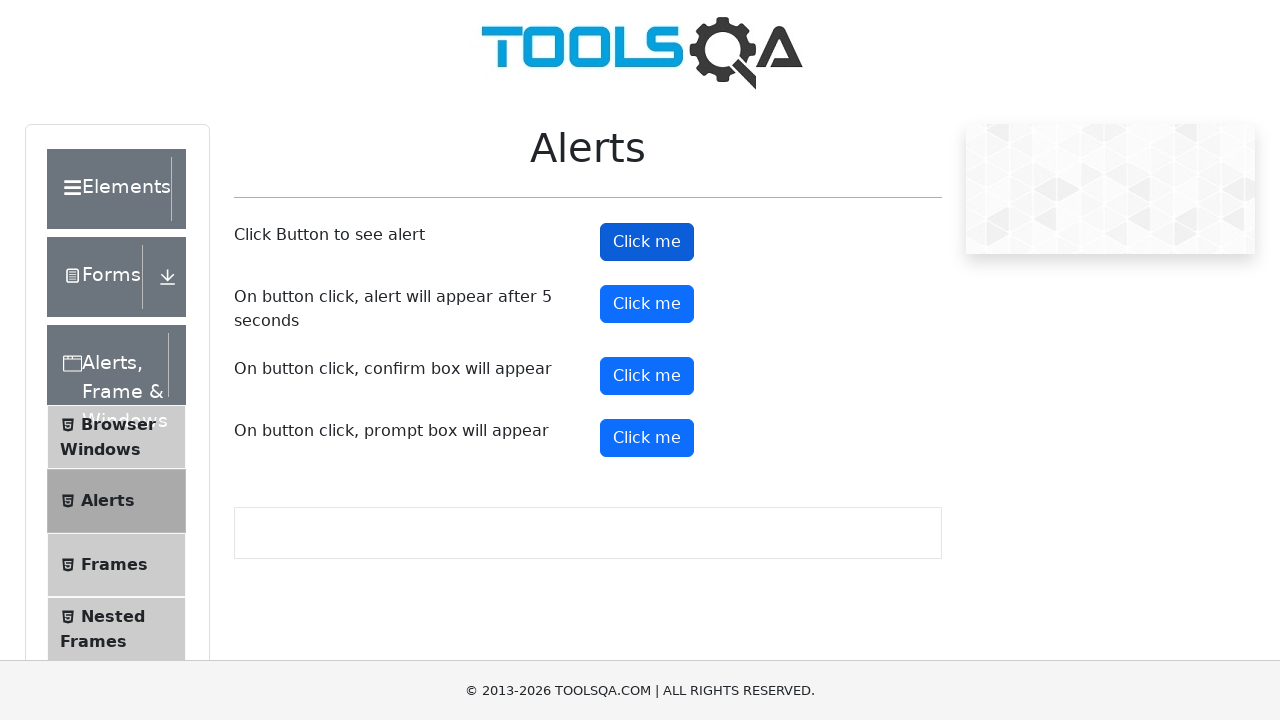

Clicked timed alert button at (647, 304) on #timerAlertButton
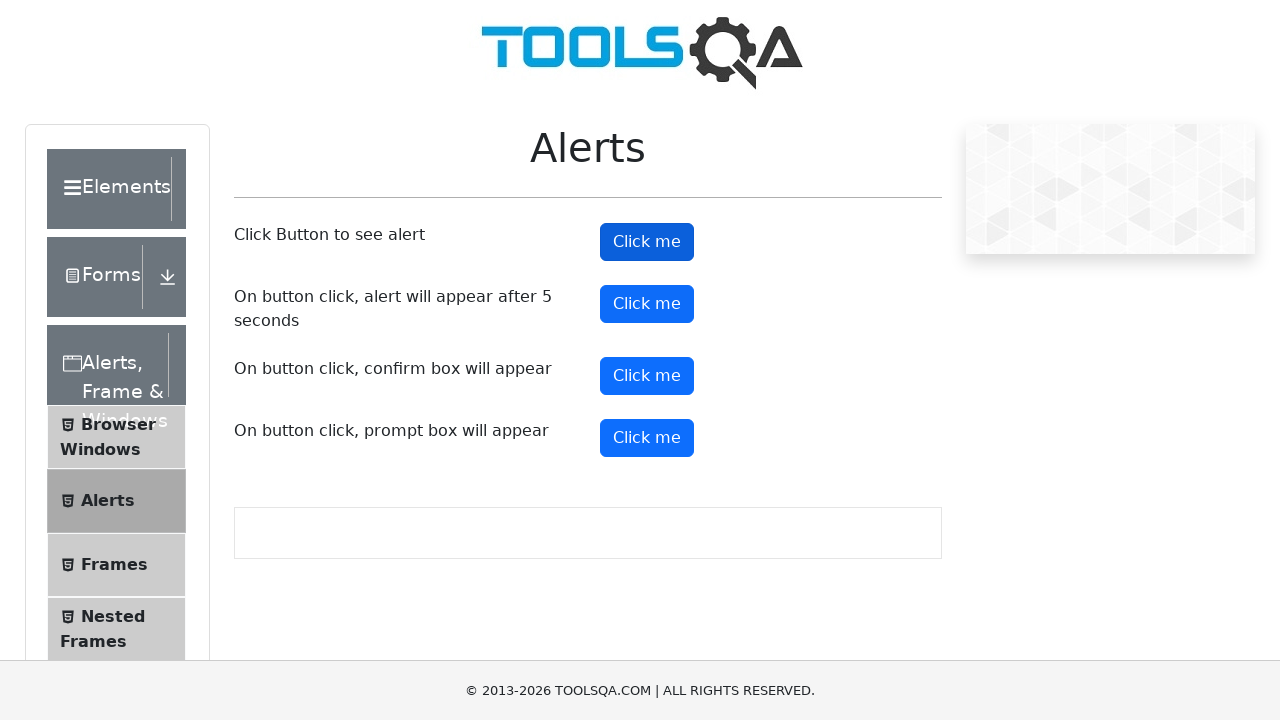

Waited for timed alert to appear and was accepted
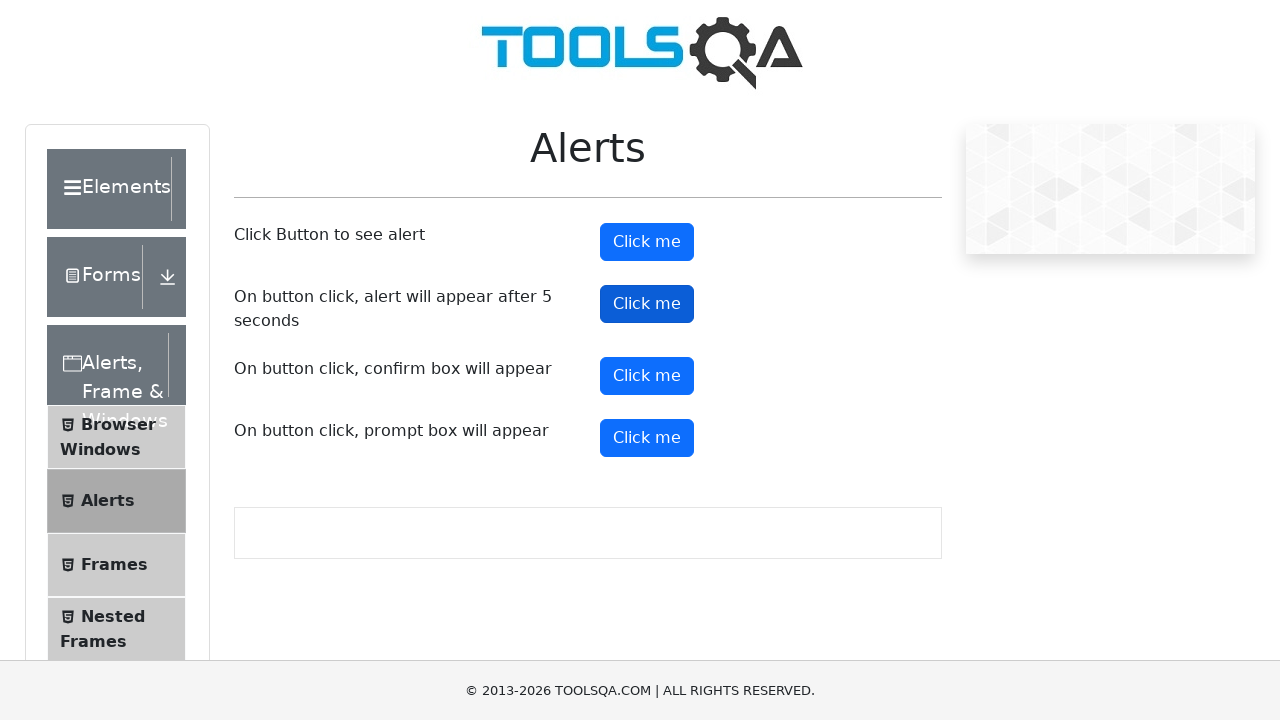

Clicked confirm button to trigger confirm alert at (647, 376) on #confirmButton
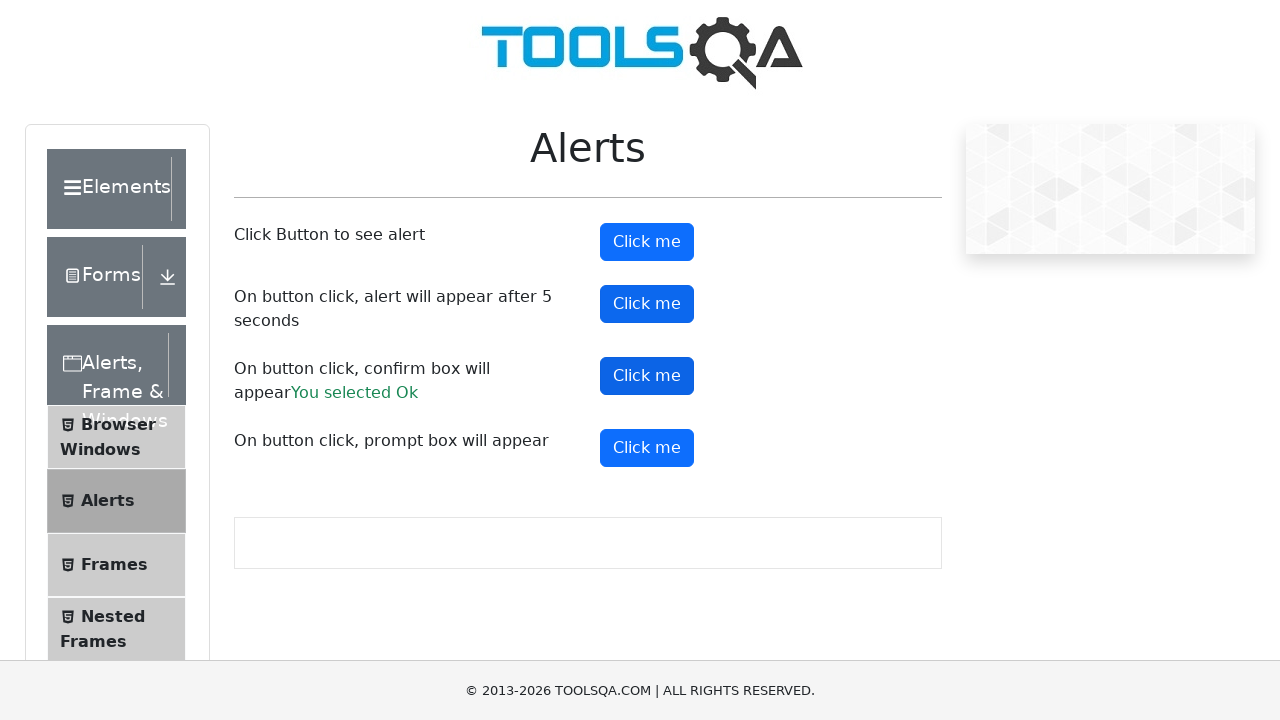

Waited for confirm alert to be dismissed
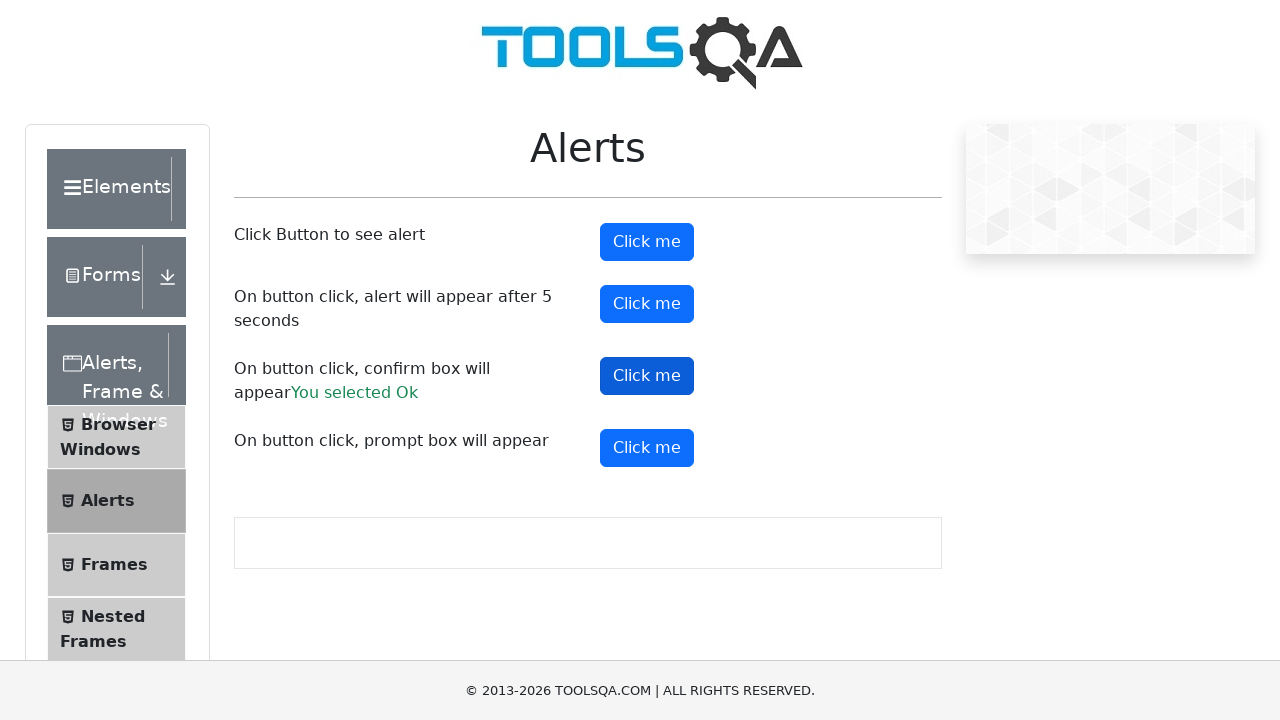

Set up dialog handler to accept prompt alert with 'Test Input'
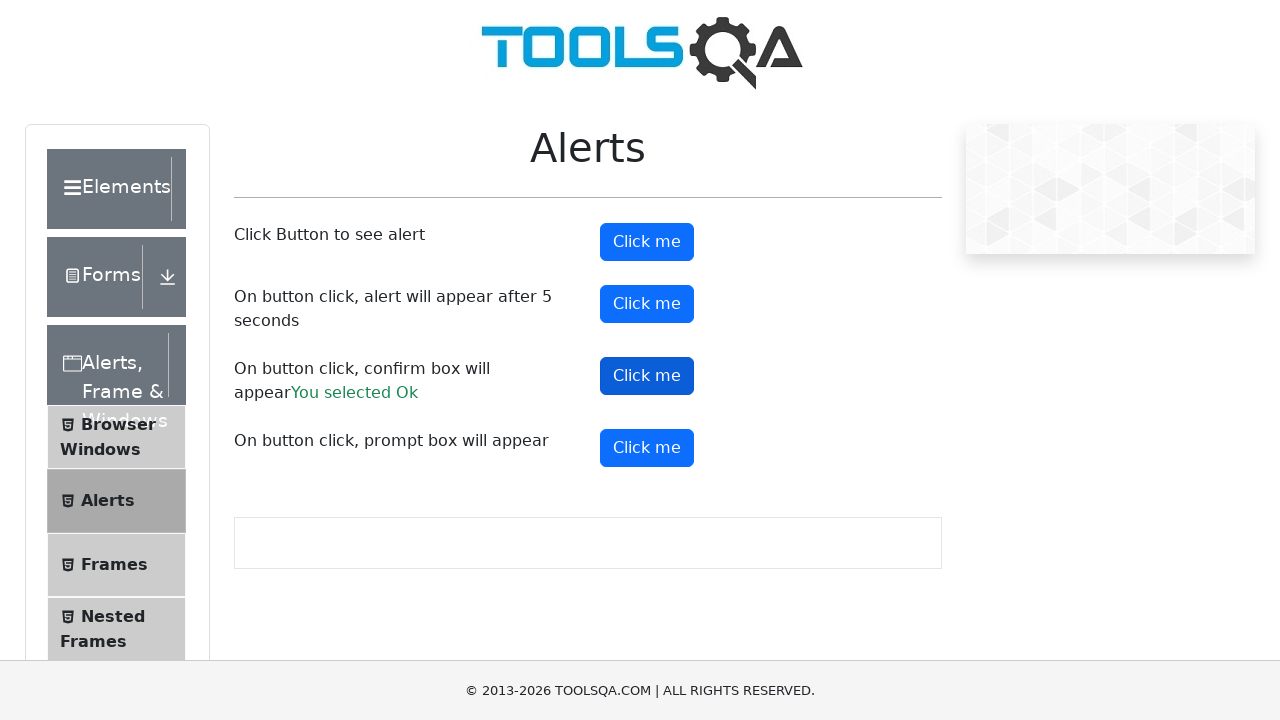

Clicked prompt button to trigger prompt alert at (647, 448) on #promtButton
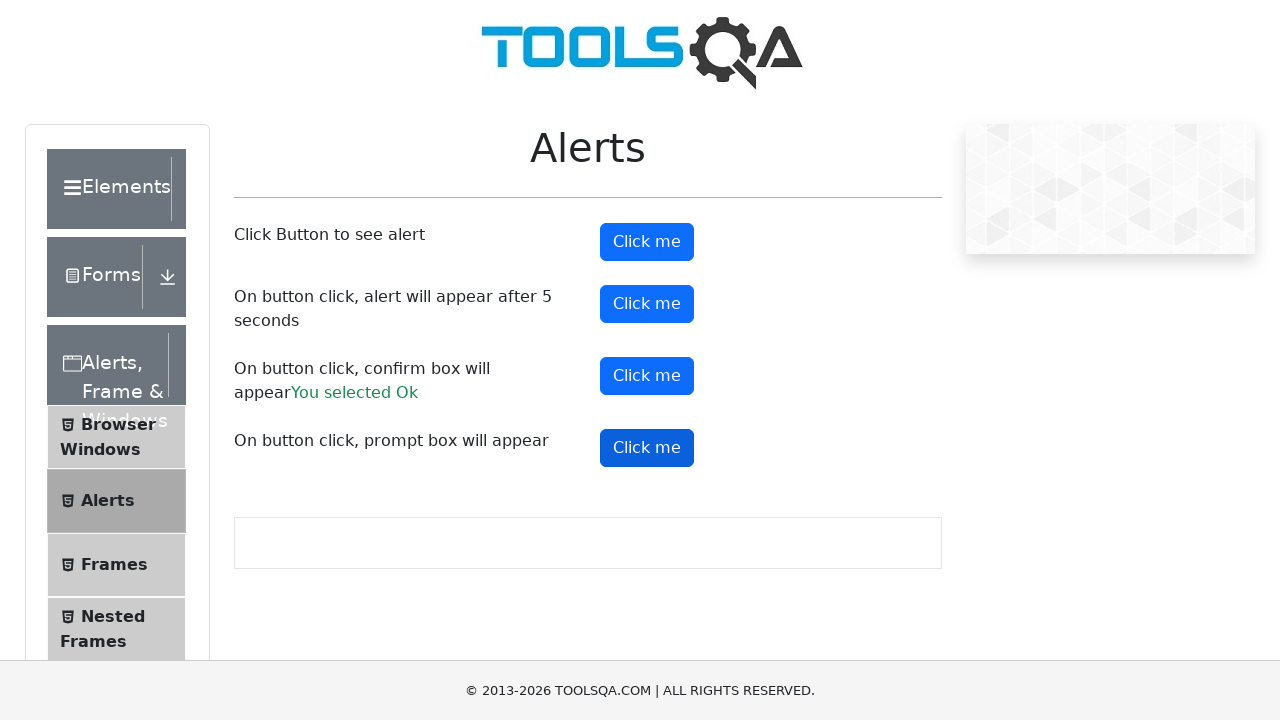

Waited for prompt alert to be processed with input text
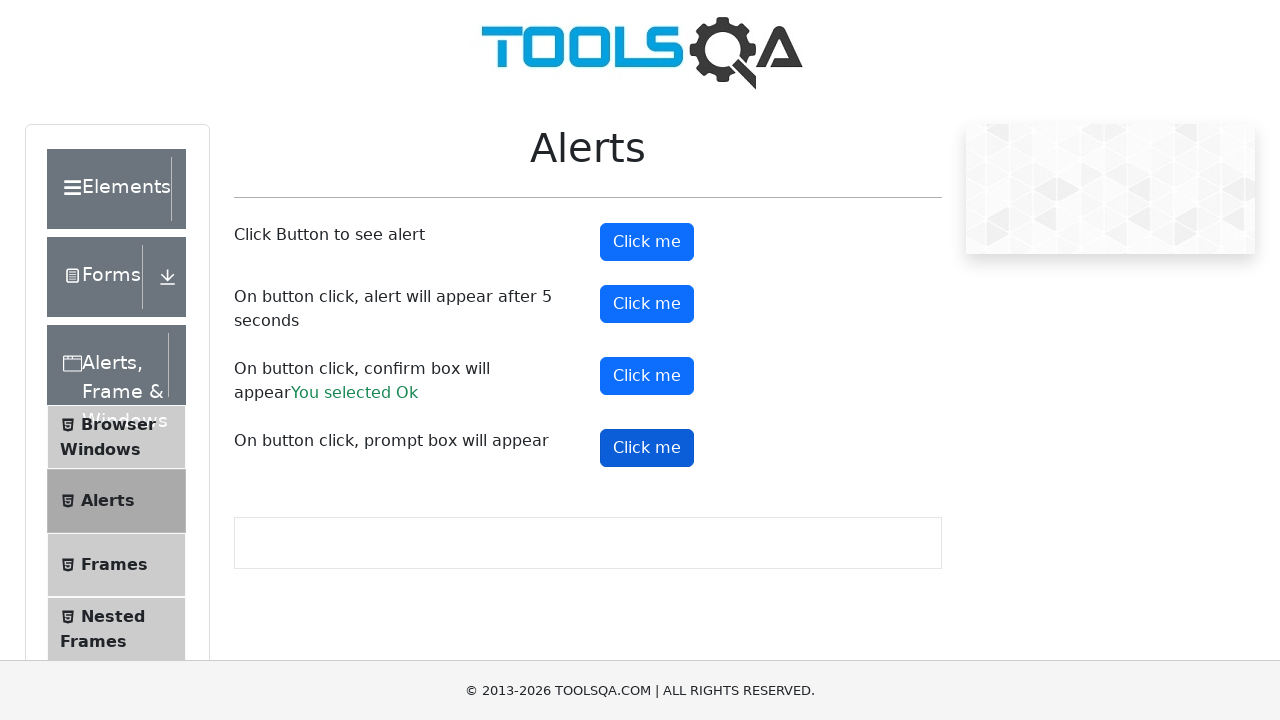

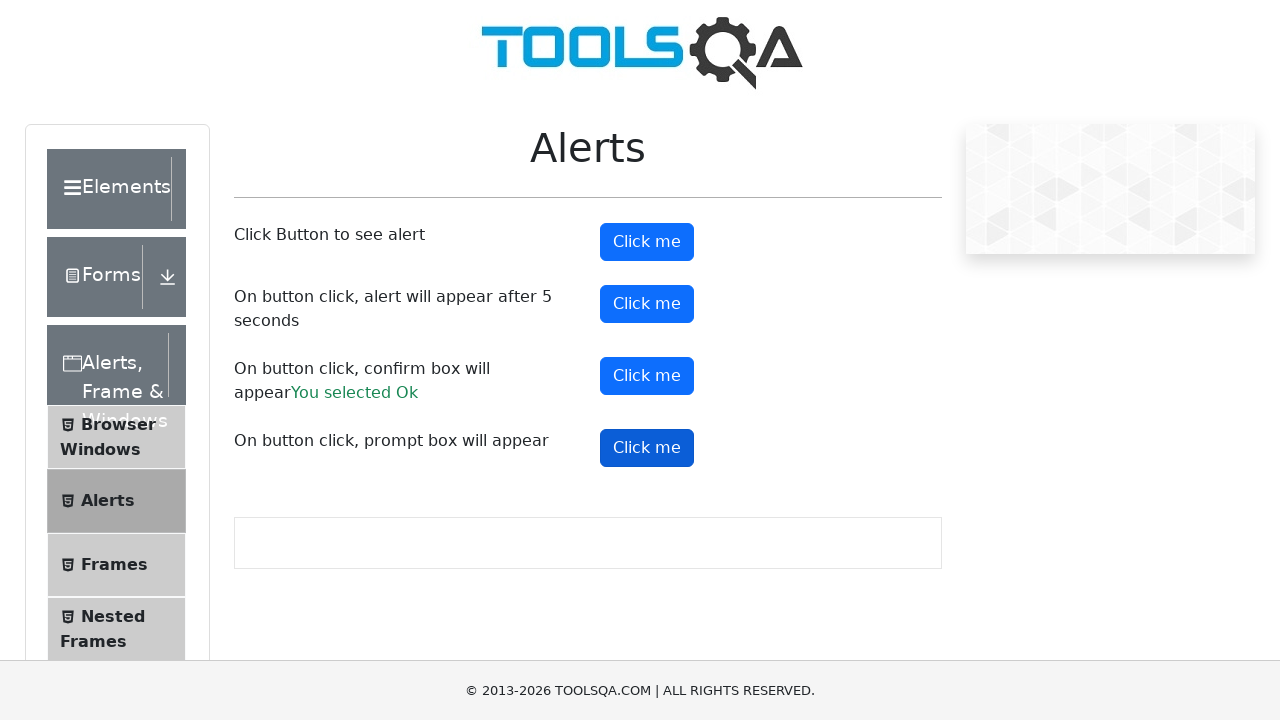